Tests that the browser back button works correctly with filter navigation

Starting URL: https://demo.playwright.dev/todomvc

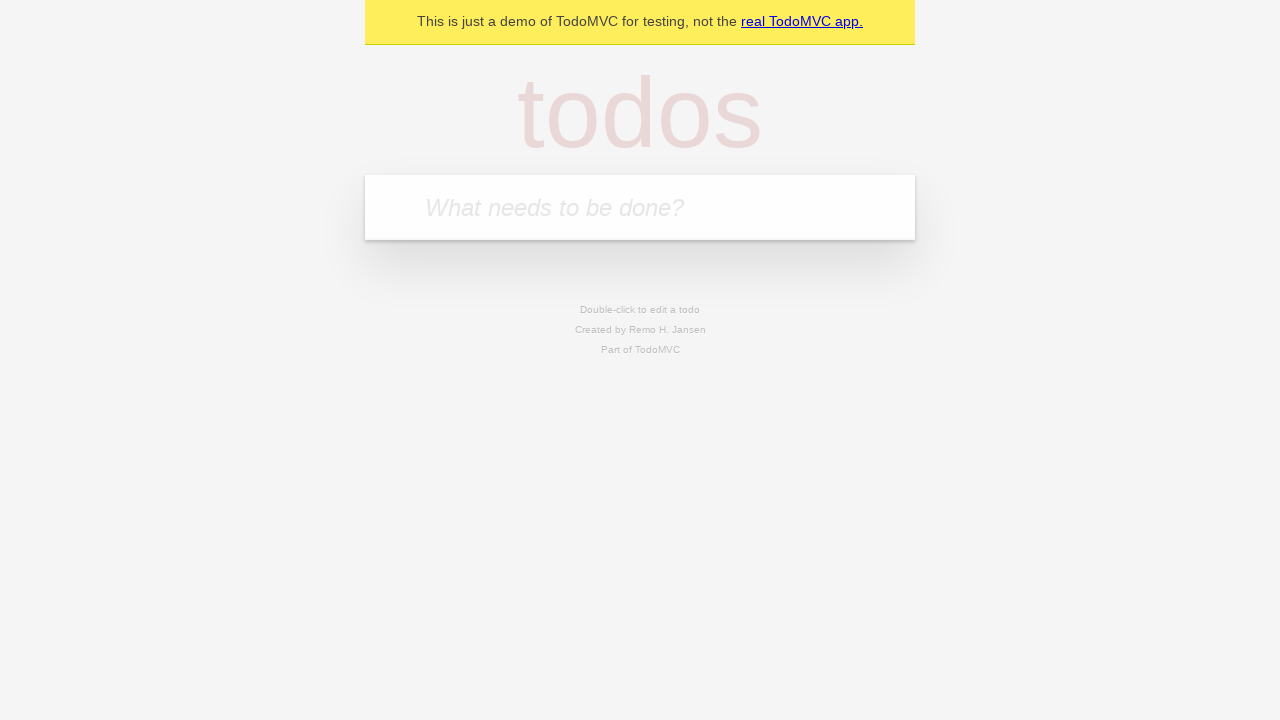

Filled todo input with 'buy some cheese' on internal:attr=[placeholder="What needs to be done?"i]
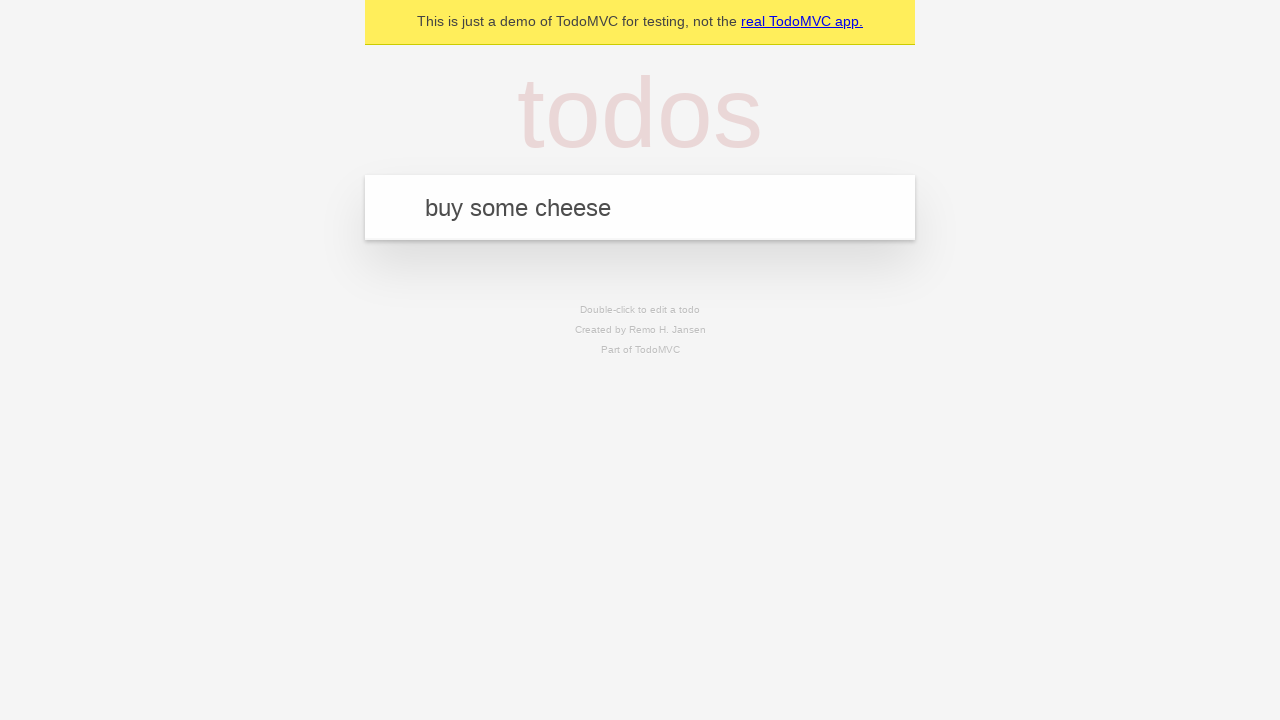

Pressed Enter to create first todo on internal:attr=[placeholder="What needs to be done?"i]
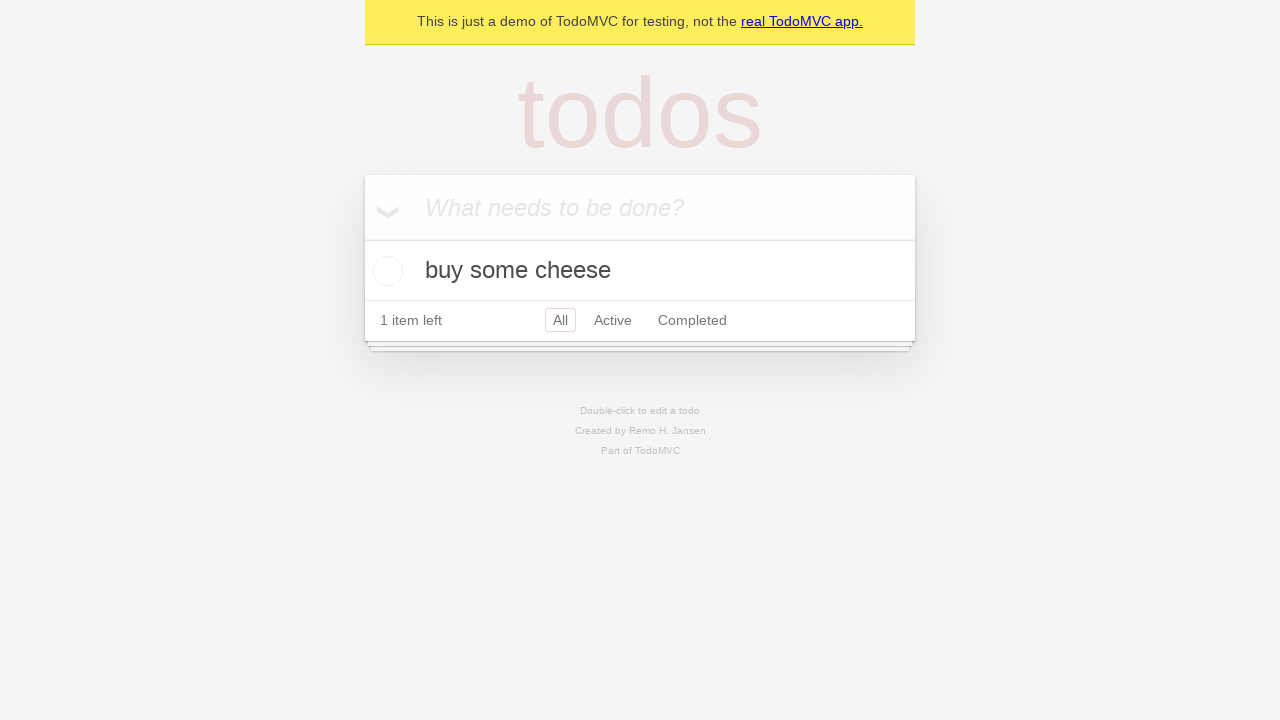

Filled todo input with 'feed the cat' on internal:attr=[placeholder="What needs to be done?"i]
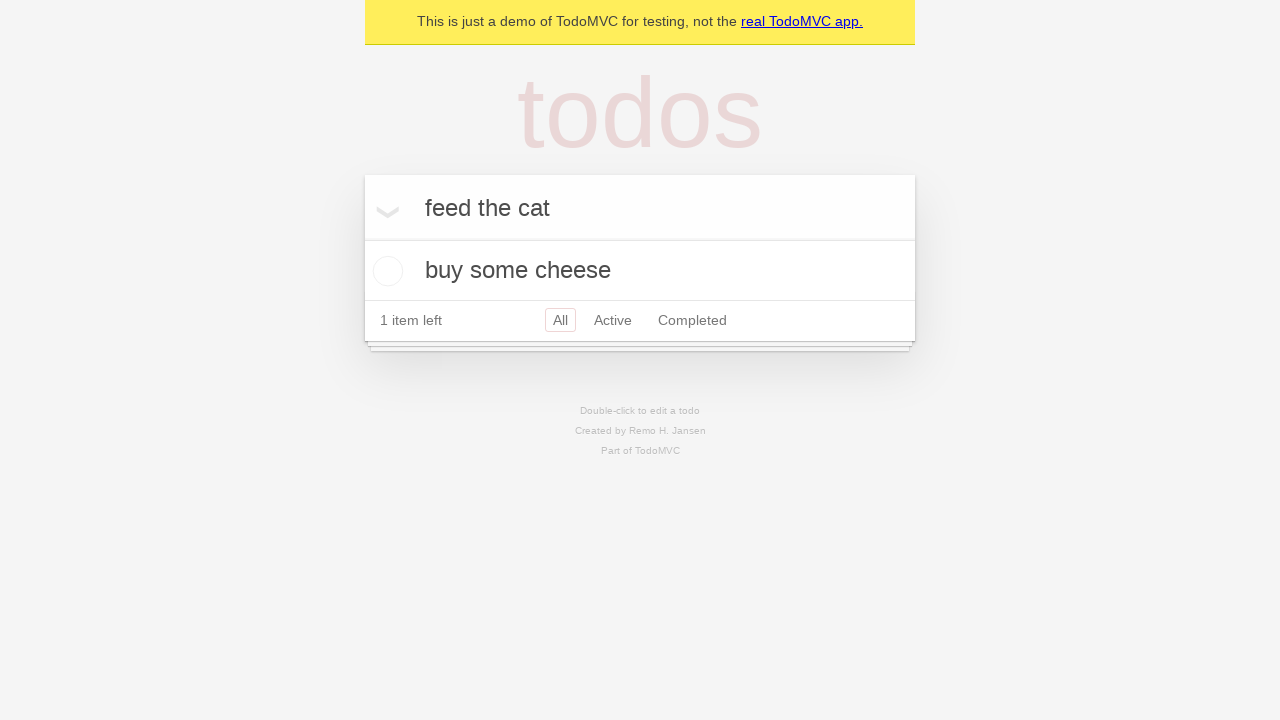

Pressed Enter to create second todo on internal:attr=[placeholder="What needs to be done?"i]
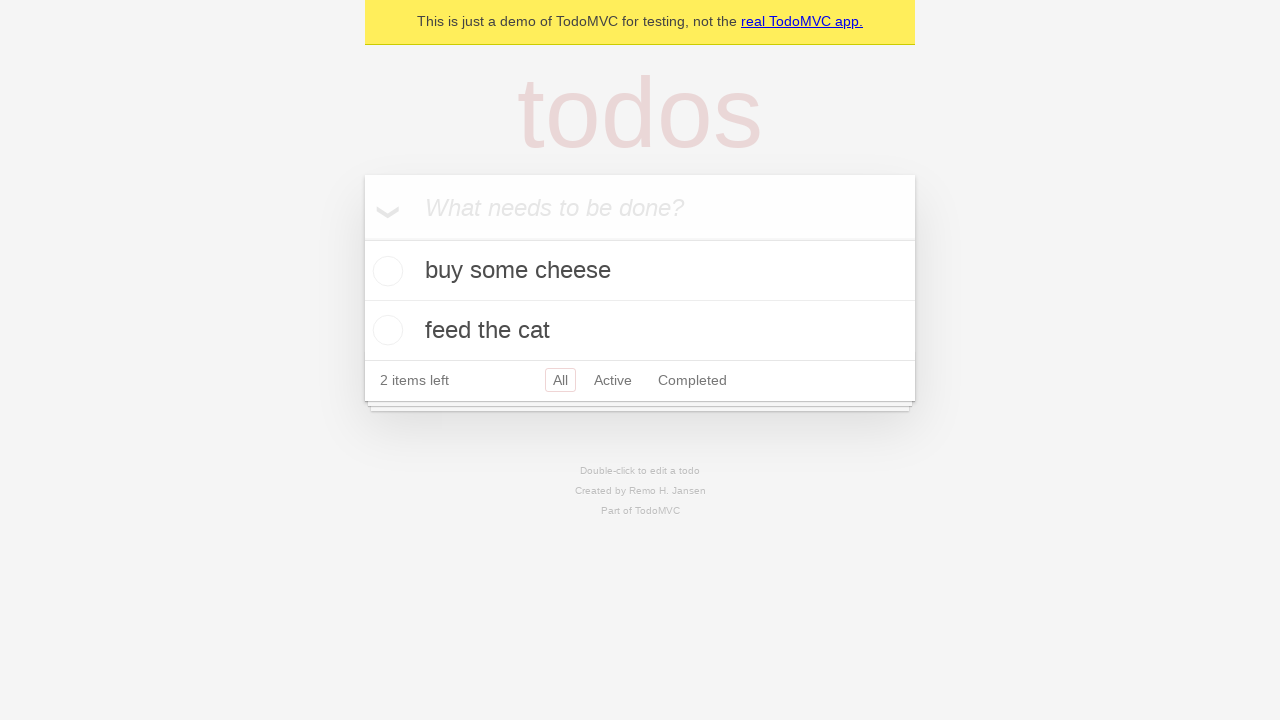

Filled todo input with 'book a doctors appointment' on internal:attr=[placeholder="What needs to be done?"i]
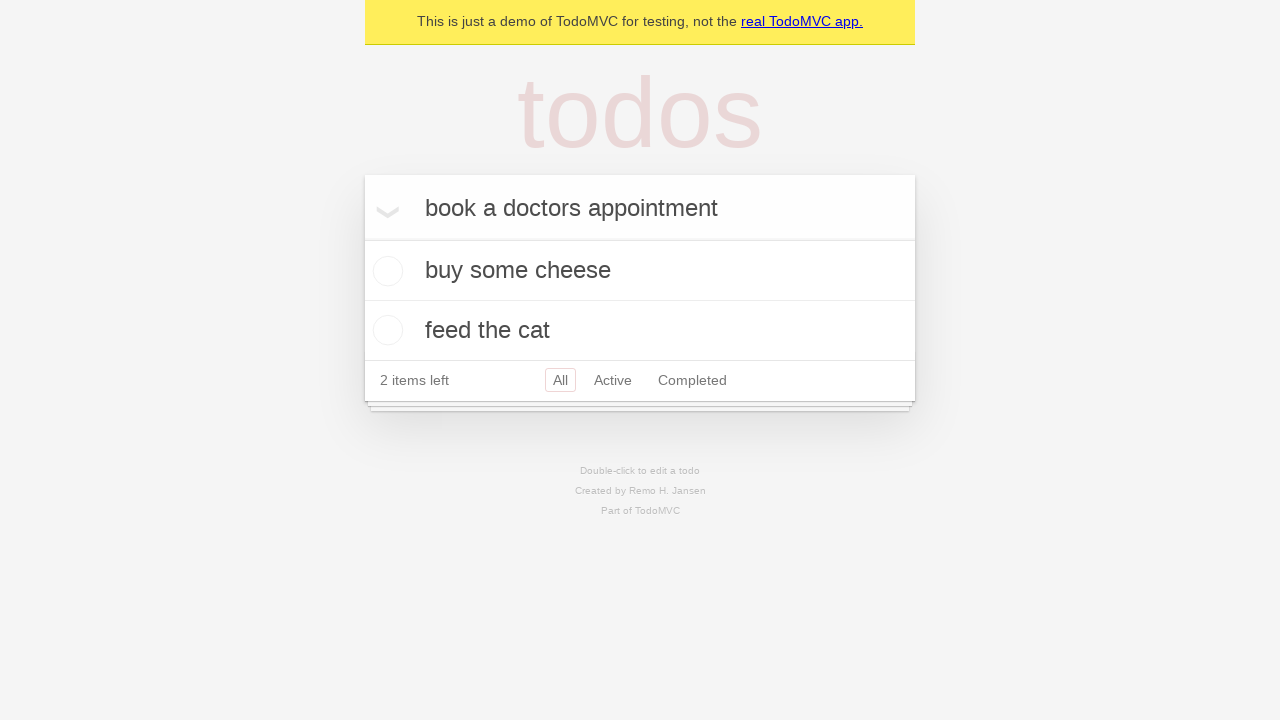

Pressed Enter to create third todo on internal:attr=[placeholder="What needs to be done?"i]
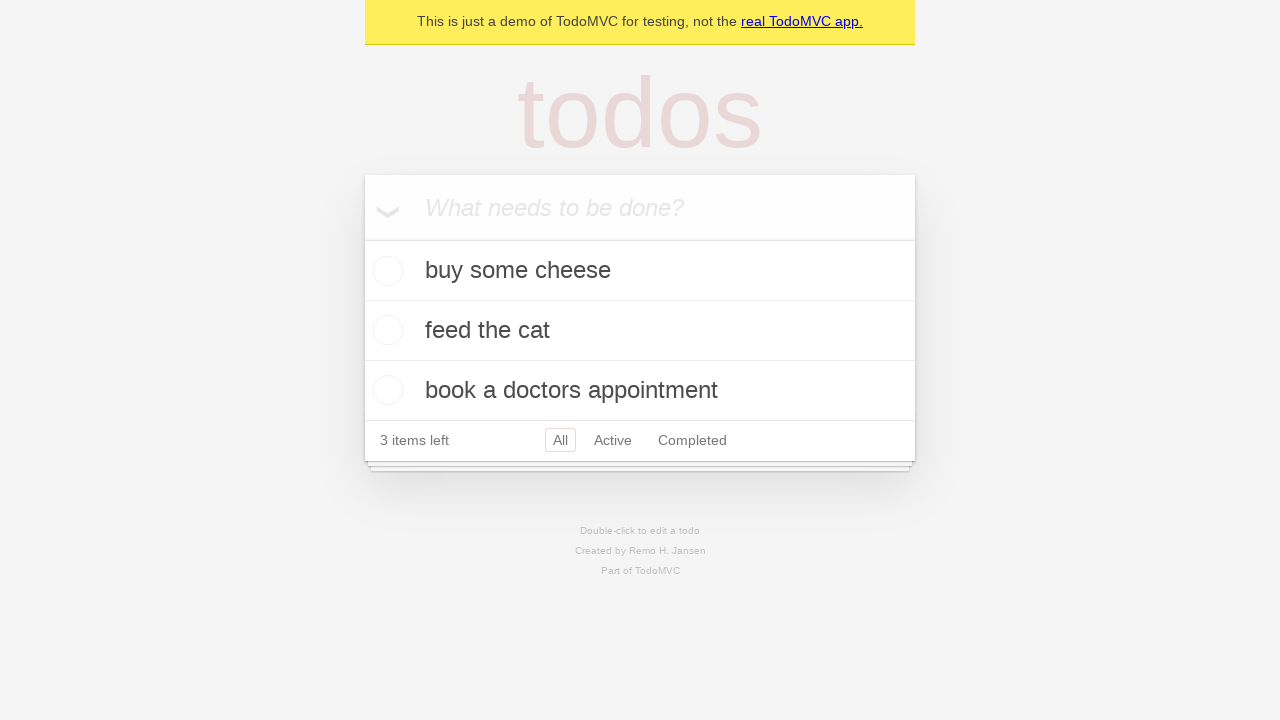

Marked second todo as complete at (385, 330) on [data-testid='todo-item'] >> nth=1 >> internal:role=checkbox
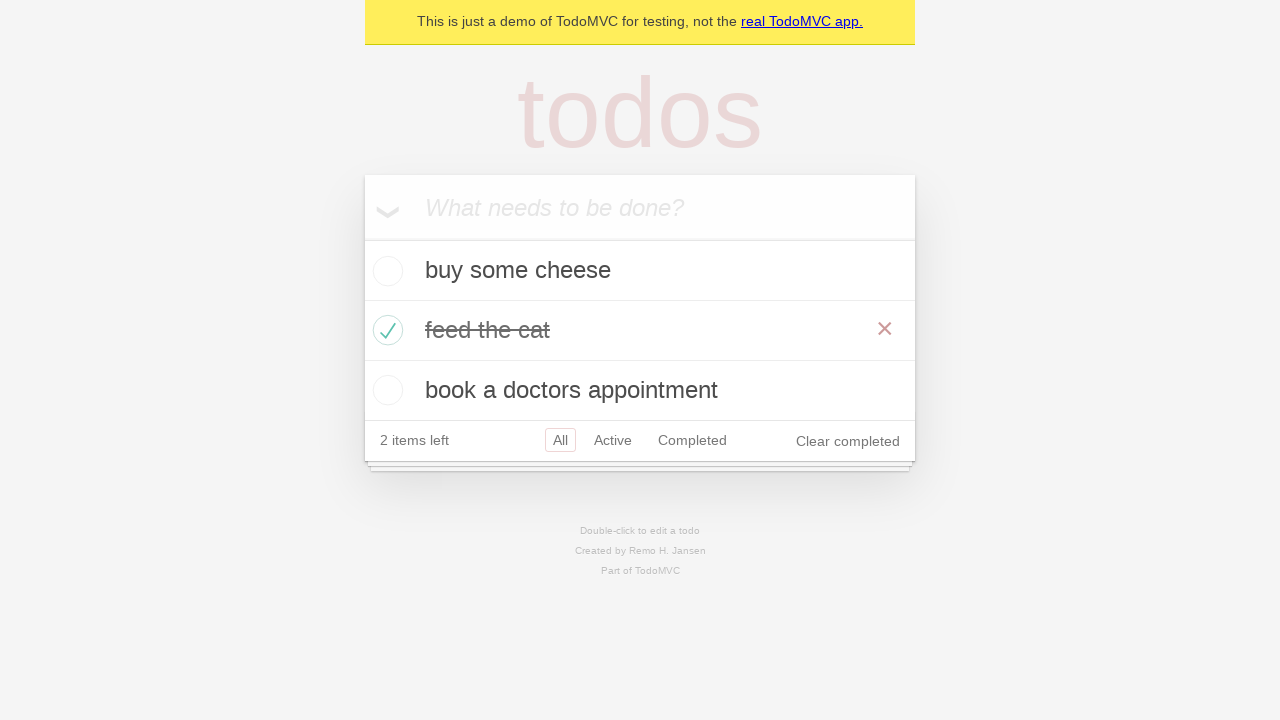

Clicked 'All' filter at (560, 440) on internal:role=link[name="All"i]
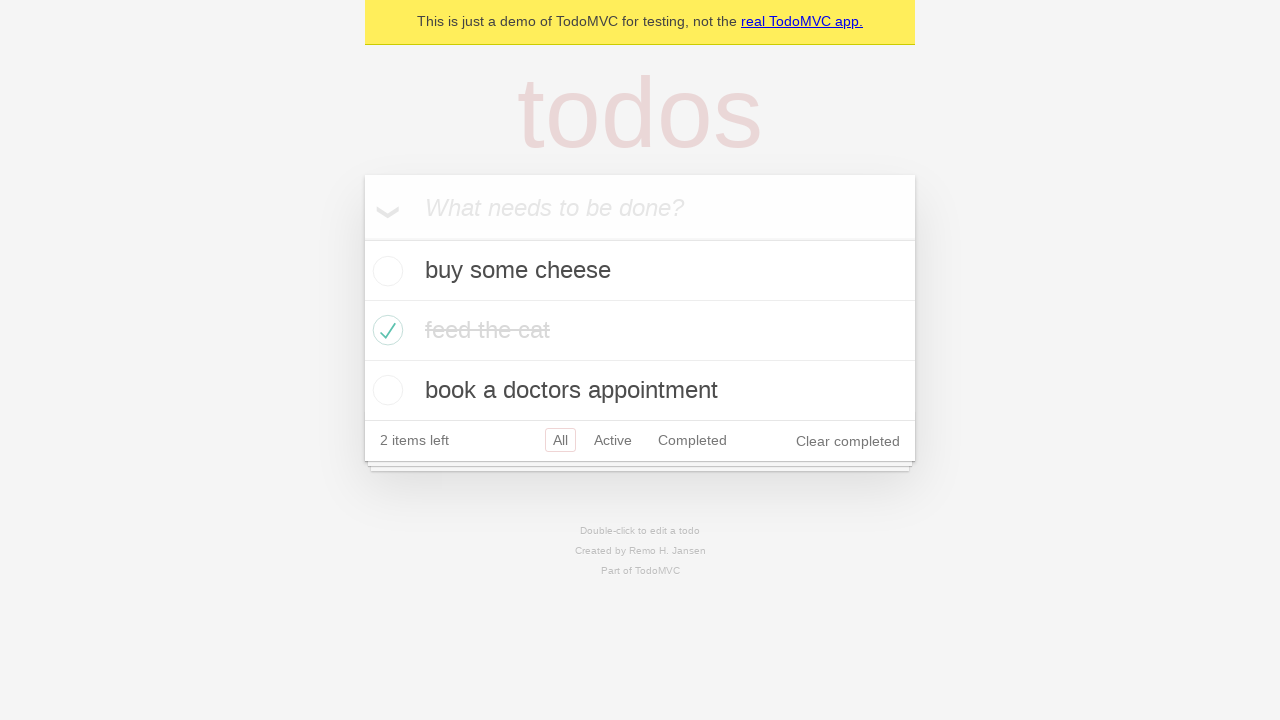

Clicked 'Active' filter at (613, 440) on internal:role=link[name="Active"i]
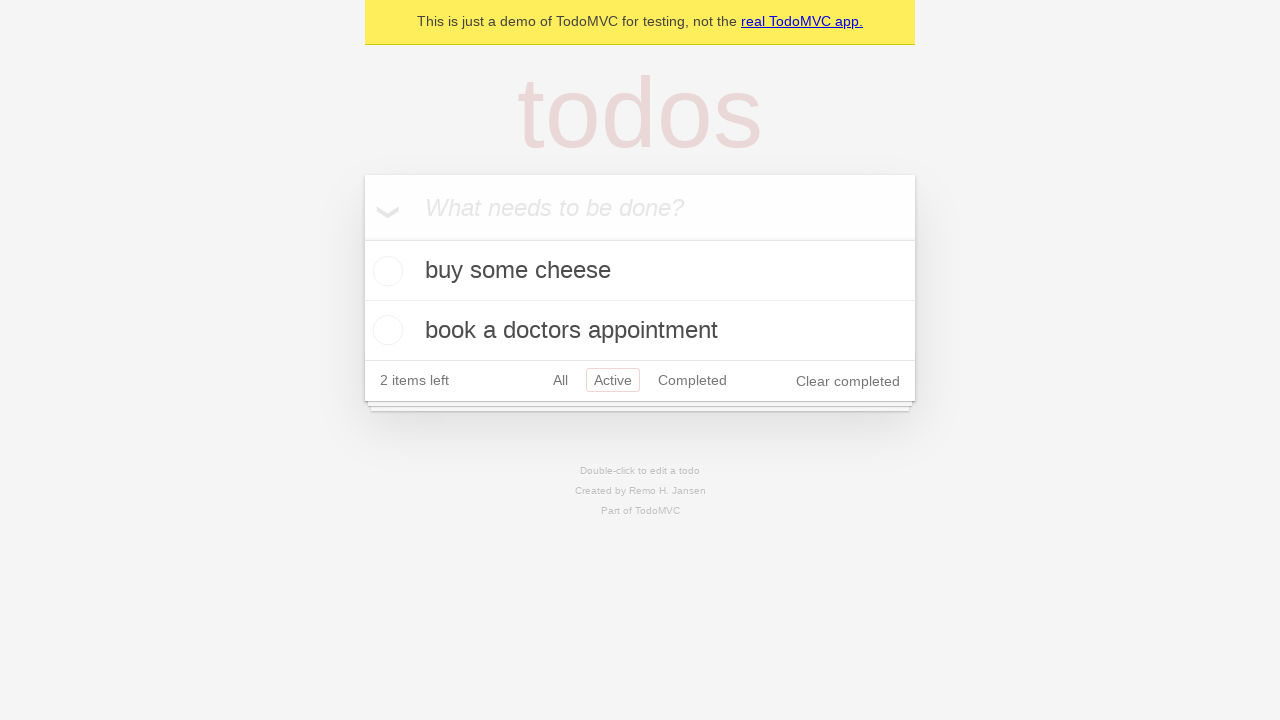

Clicked 'Completed' filter at (692, 380) on internal:role=link[name="Completed"i]
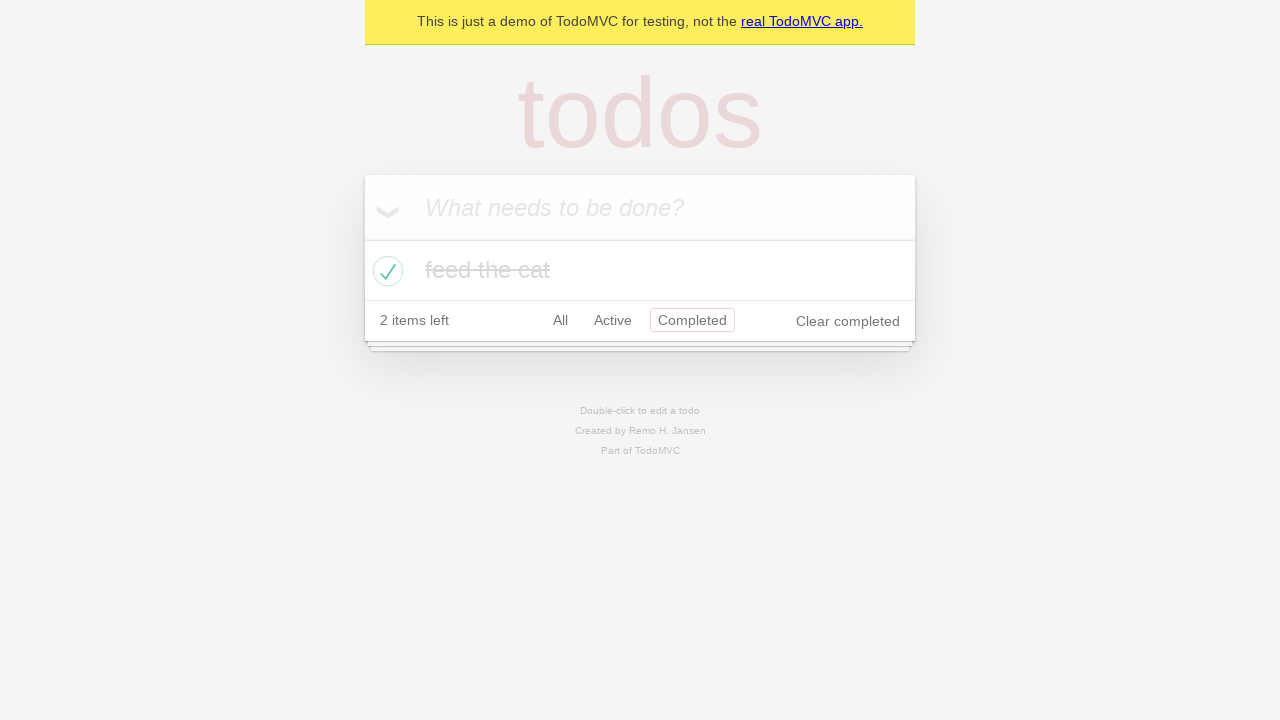

Clicked browser back button - should navigate to 'Active' filter
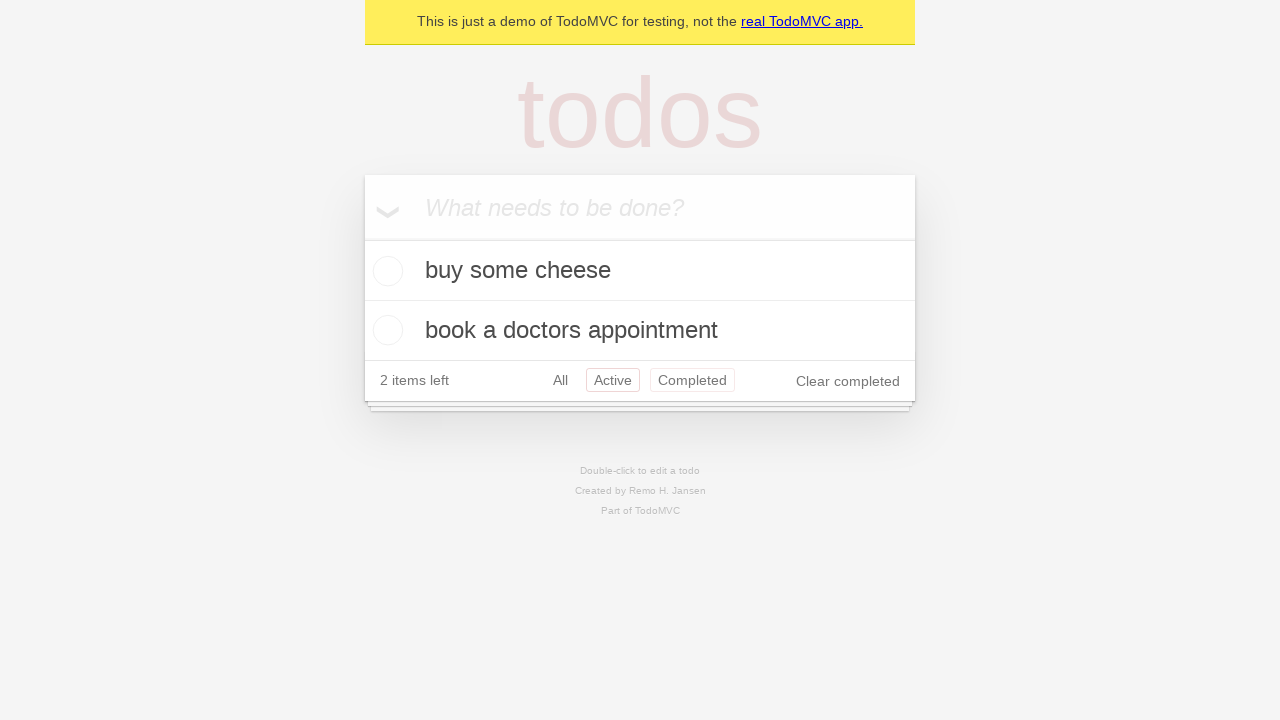

Clicked browser back button - should navigate to 'All' filter
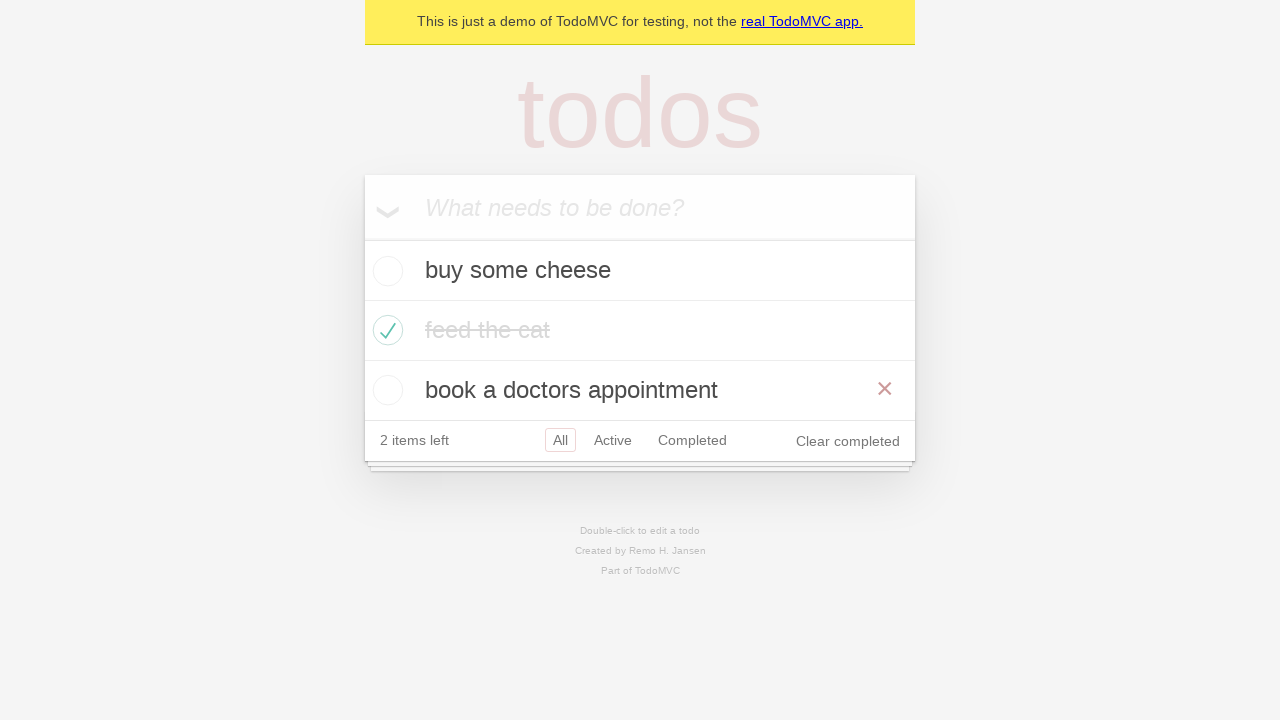

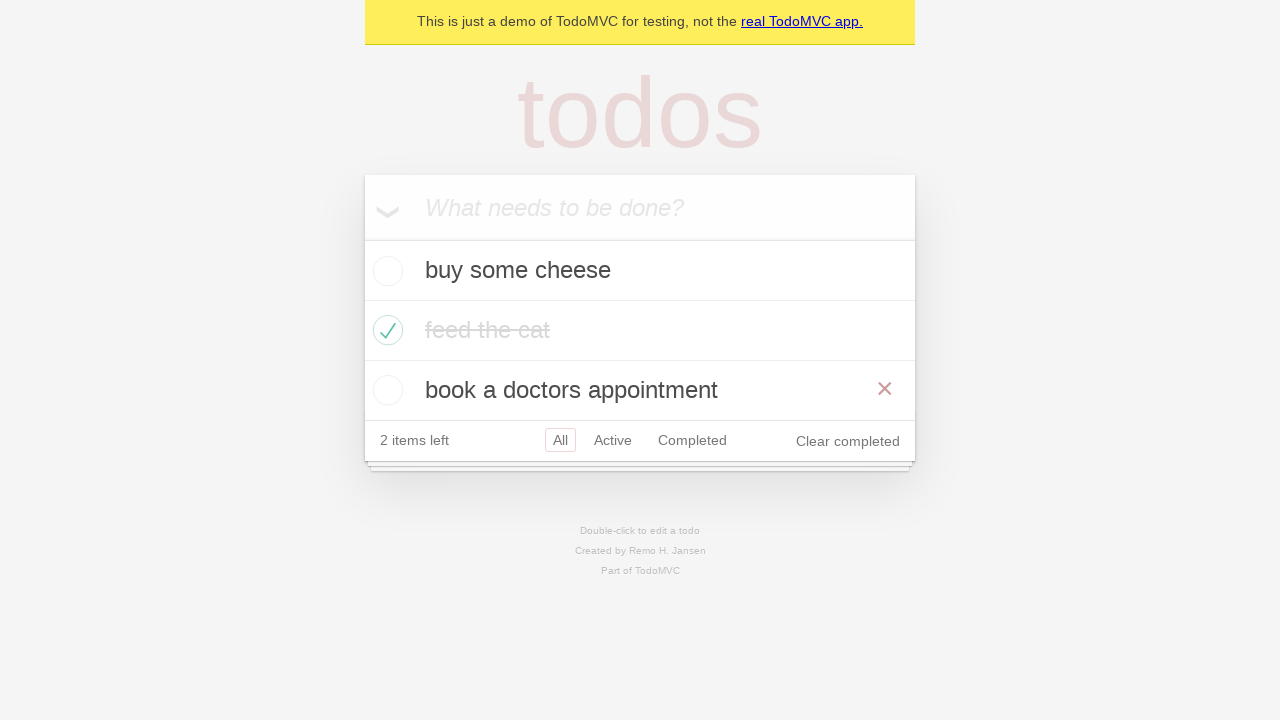